Tests child window handling by clicking a link that opens a new window, switching to the child window, then switching back to the parent window

Starting URL: https://the-internet.herokuapp.com/windows

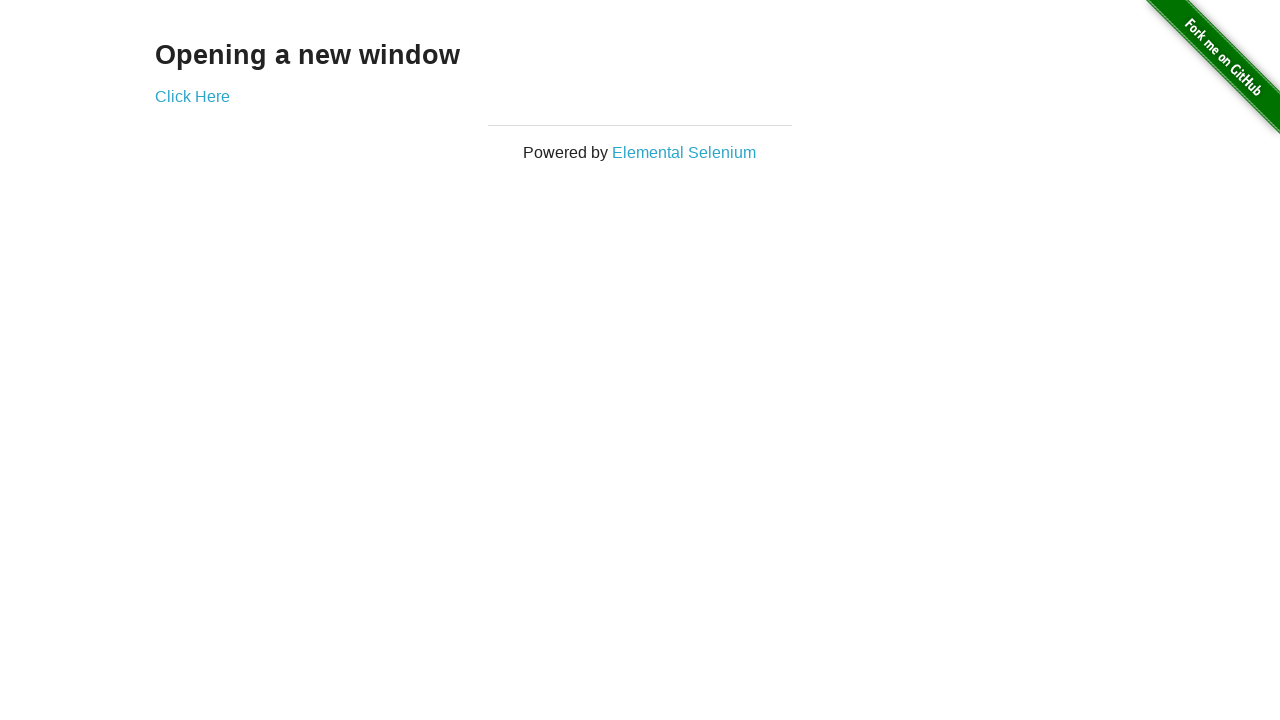

Clicked link to open new child window at (192, 96) on xpath=//*[@class='example']/a
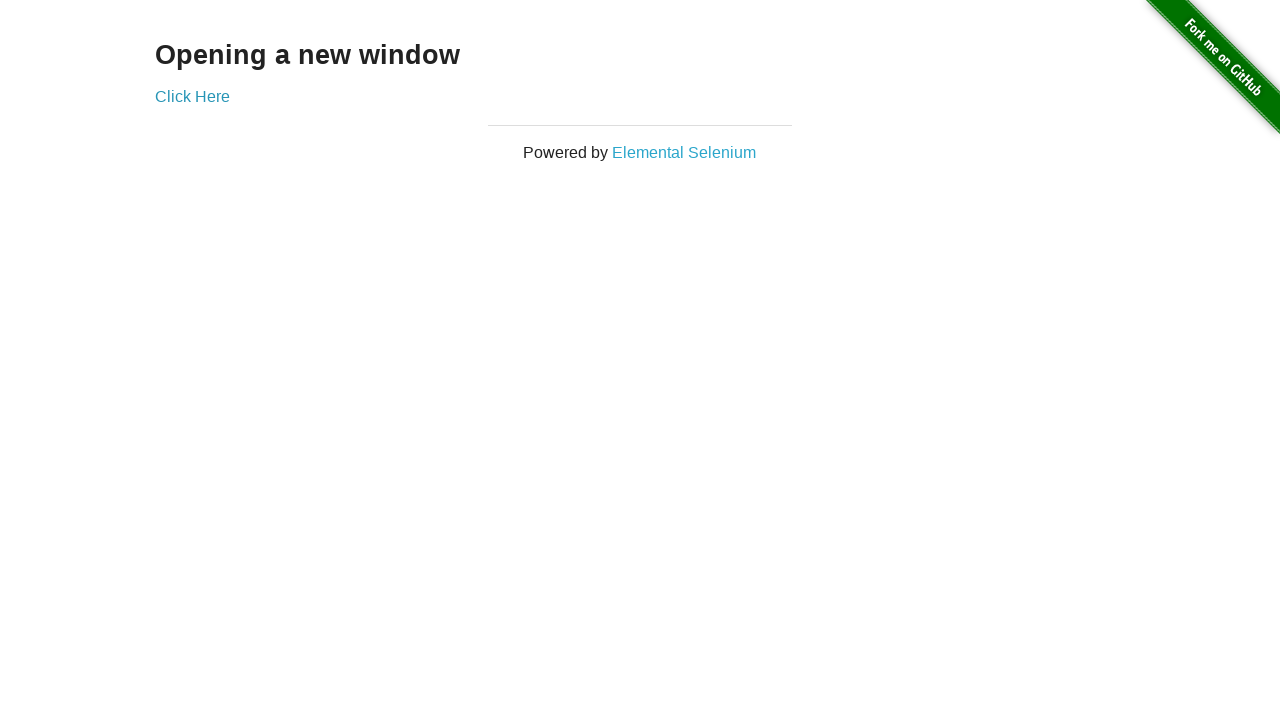

Child window opened and captured
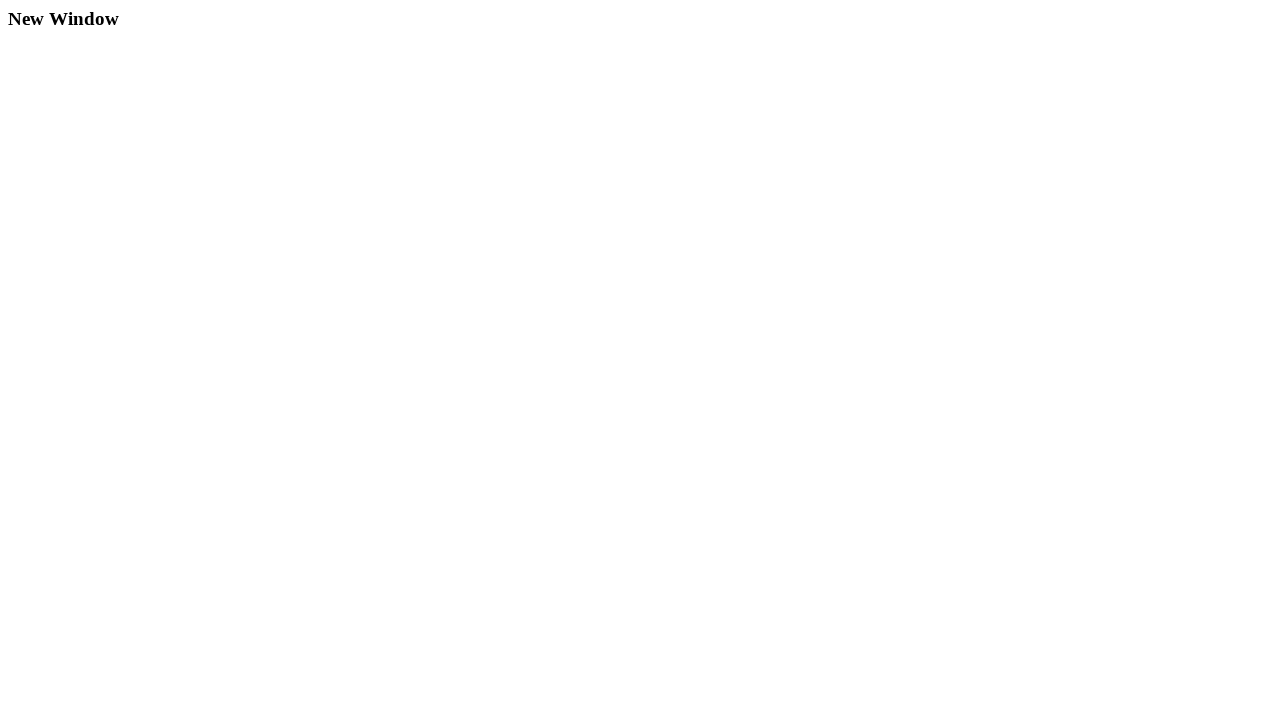

Child window page loaded
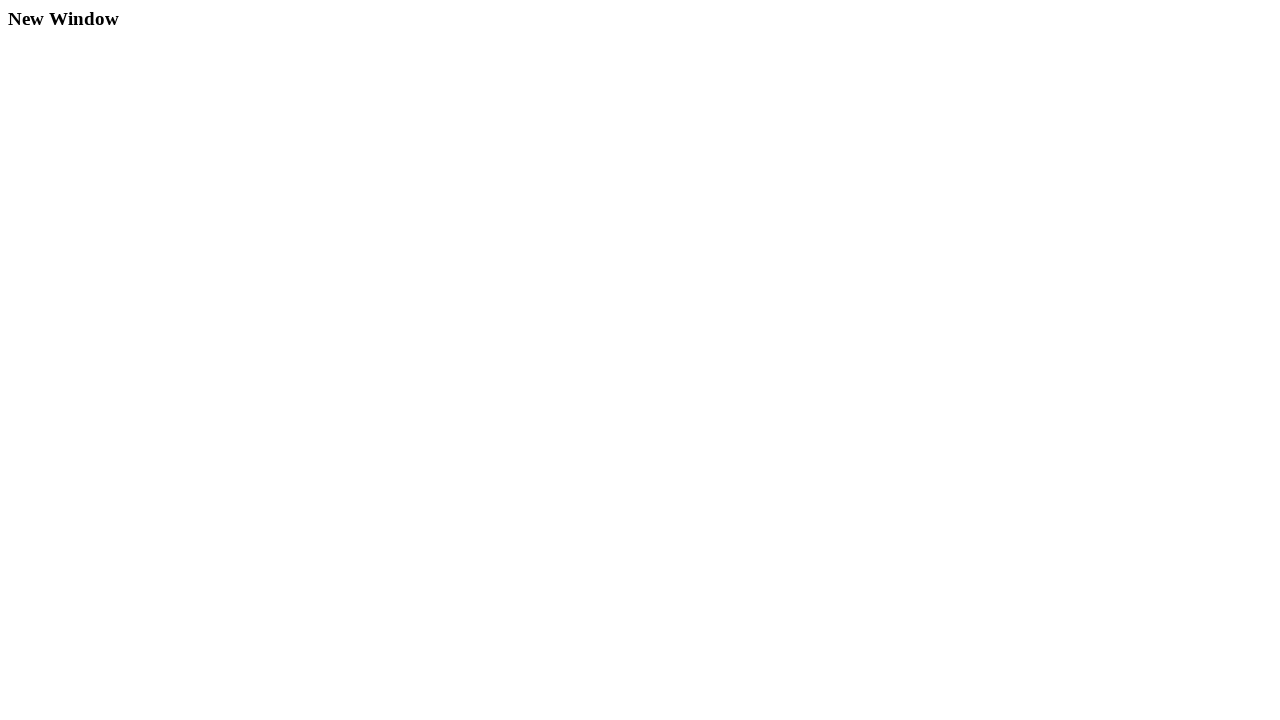

Retrieved child window title: 'New Window'
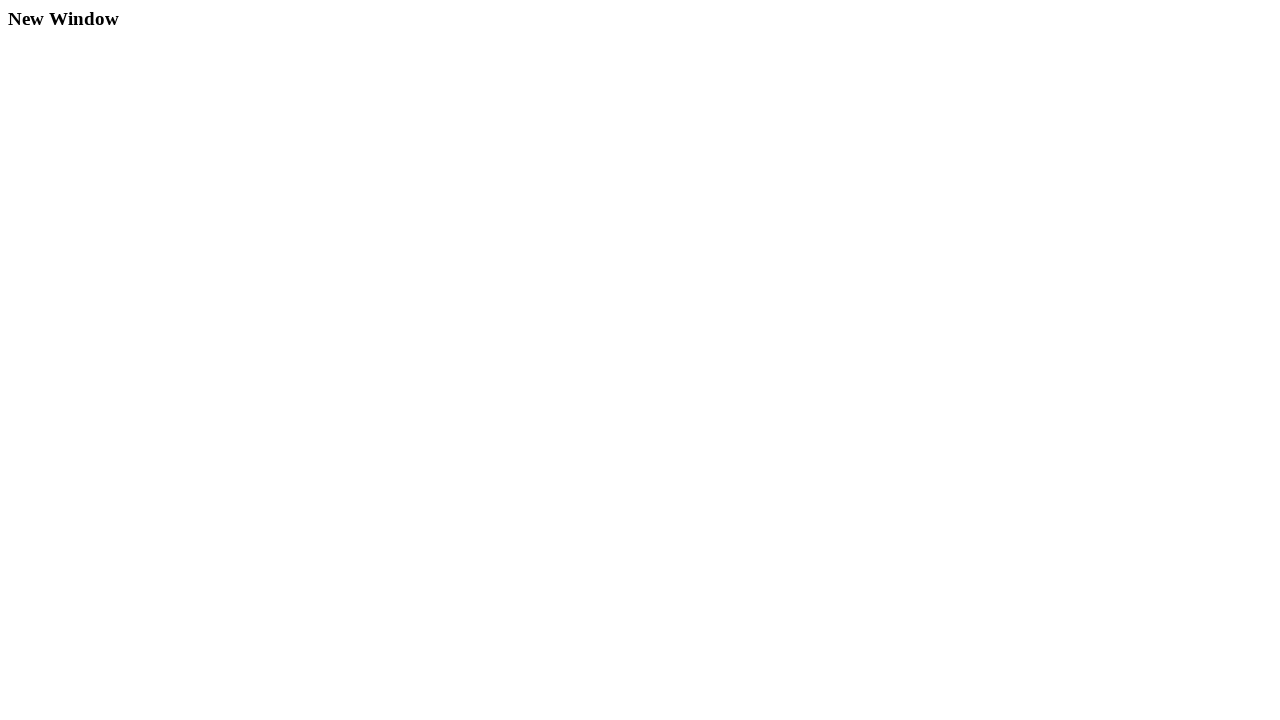

Closed child window
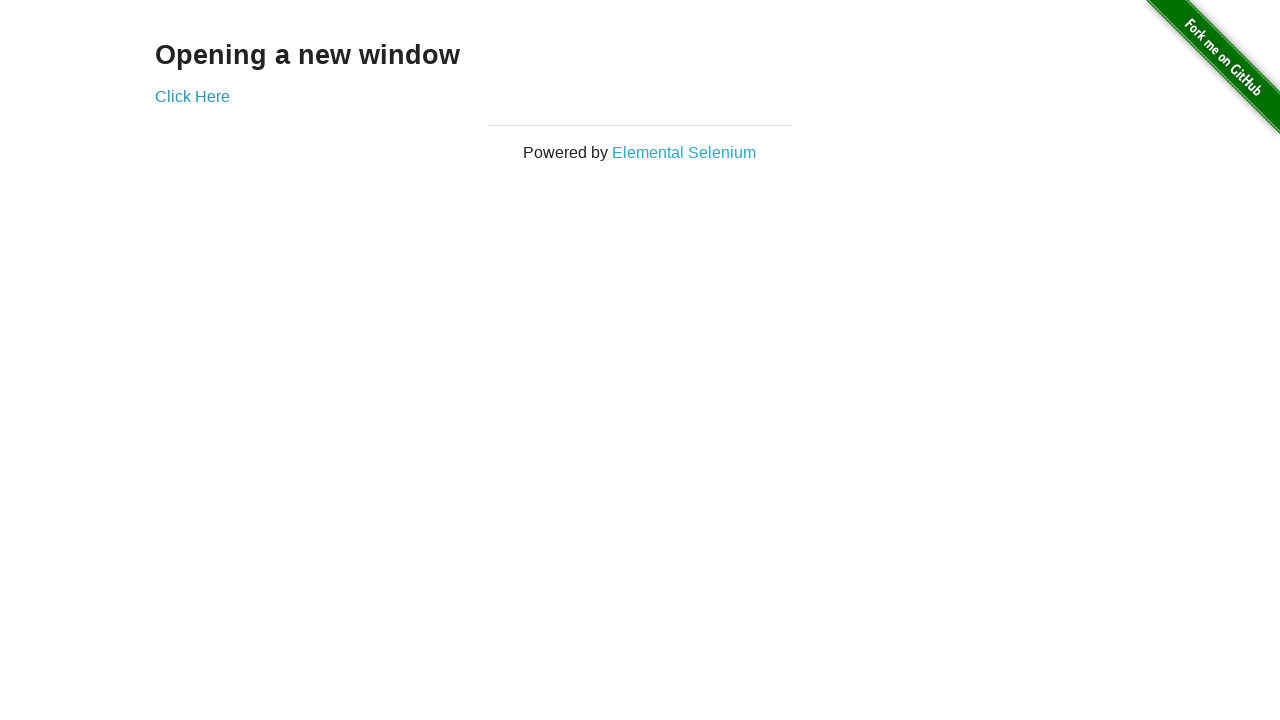

Verified parent window is still active with title: 'The Internet'
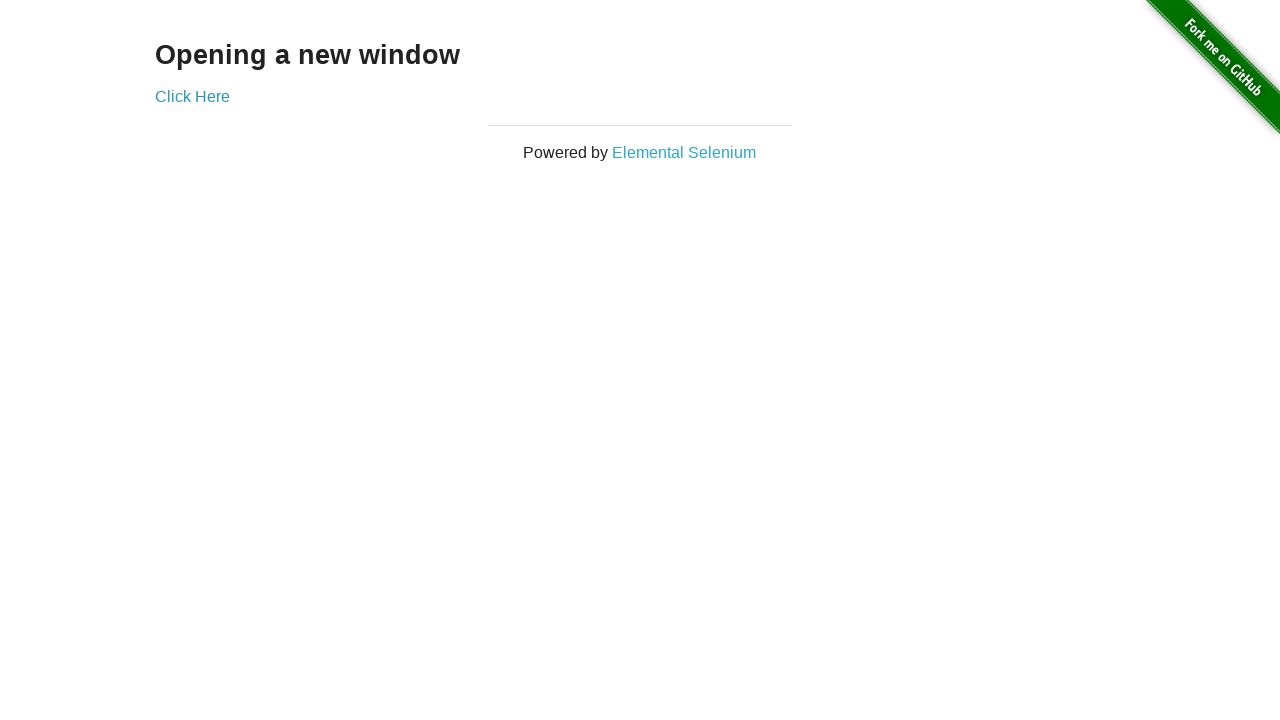

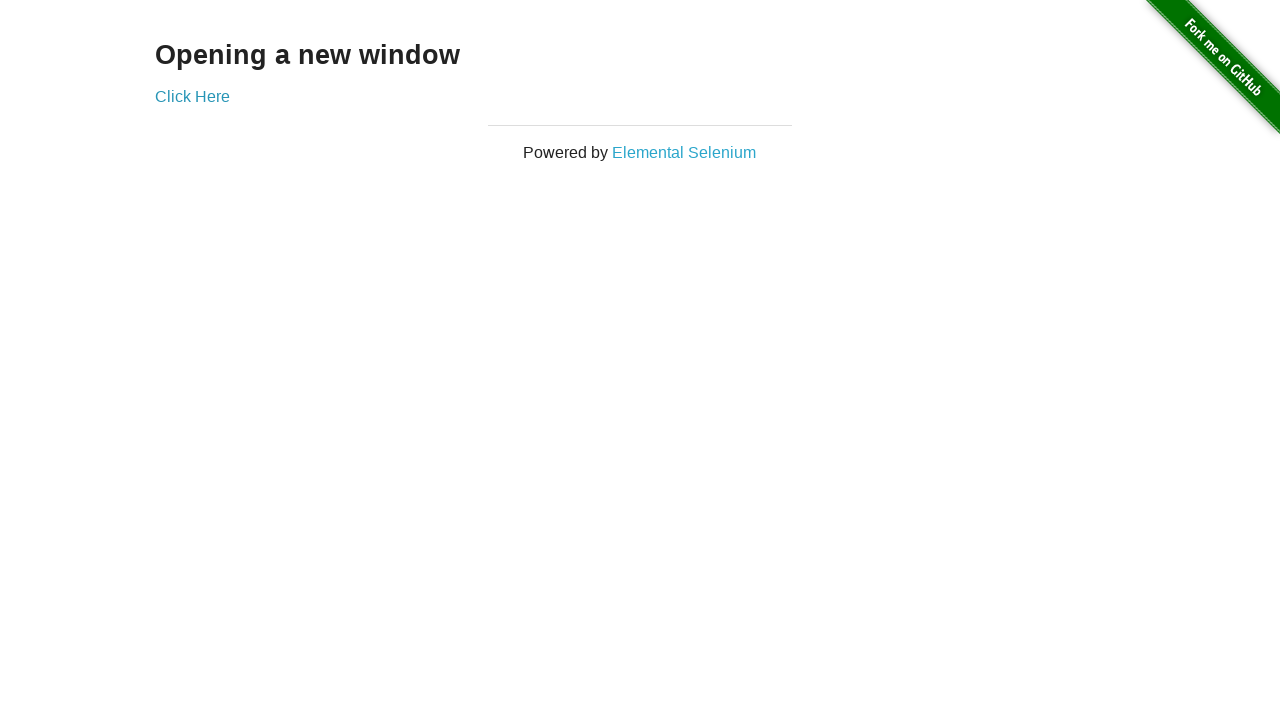